Tests the VNK EDU website by handling a random popup if it appears, then navigating to the course list page

Starting URL: https://vnk.edu.vn/

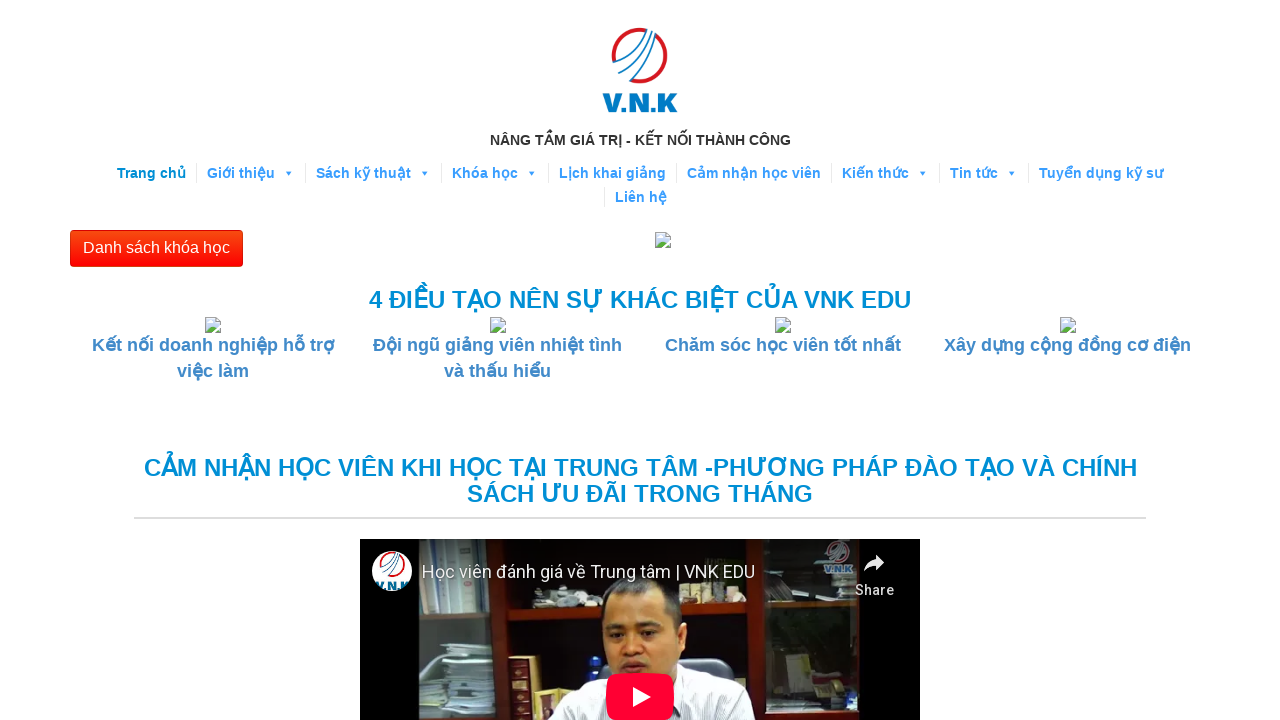

Waited 30 seconds for VNK EDU website to load
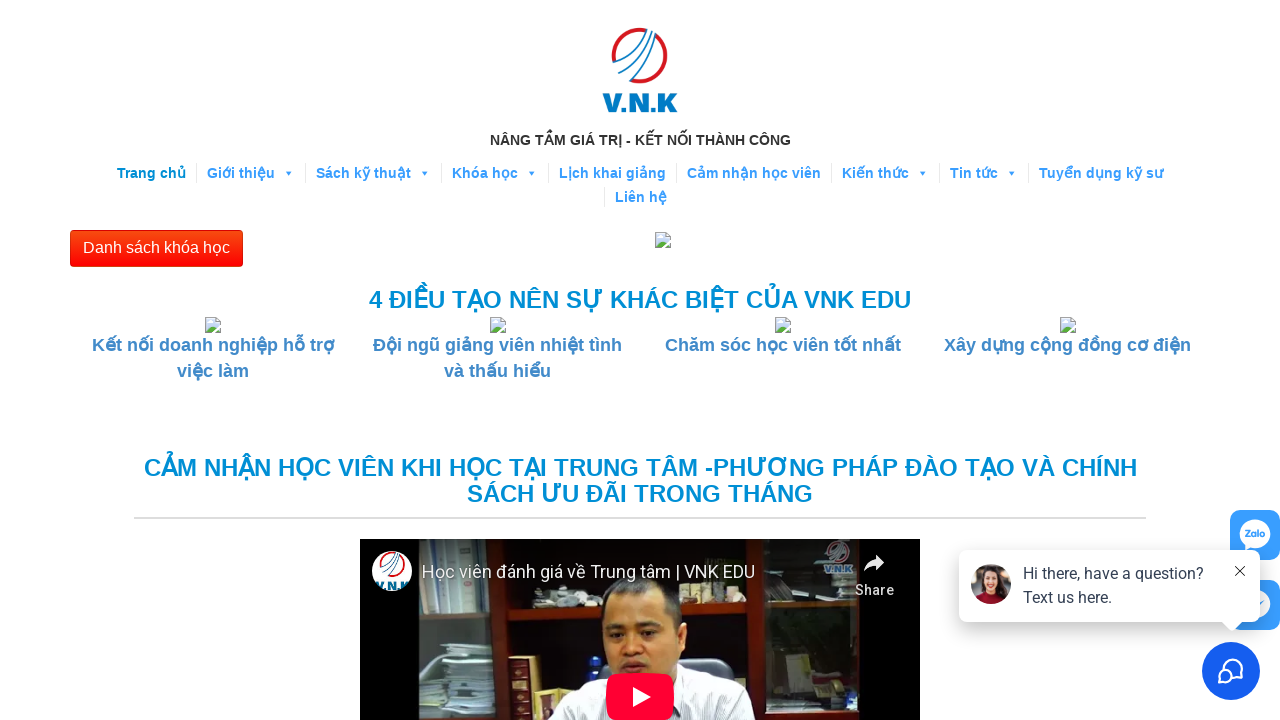

No popup detected on page
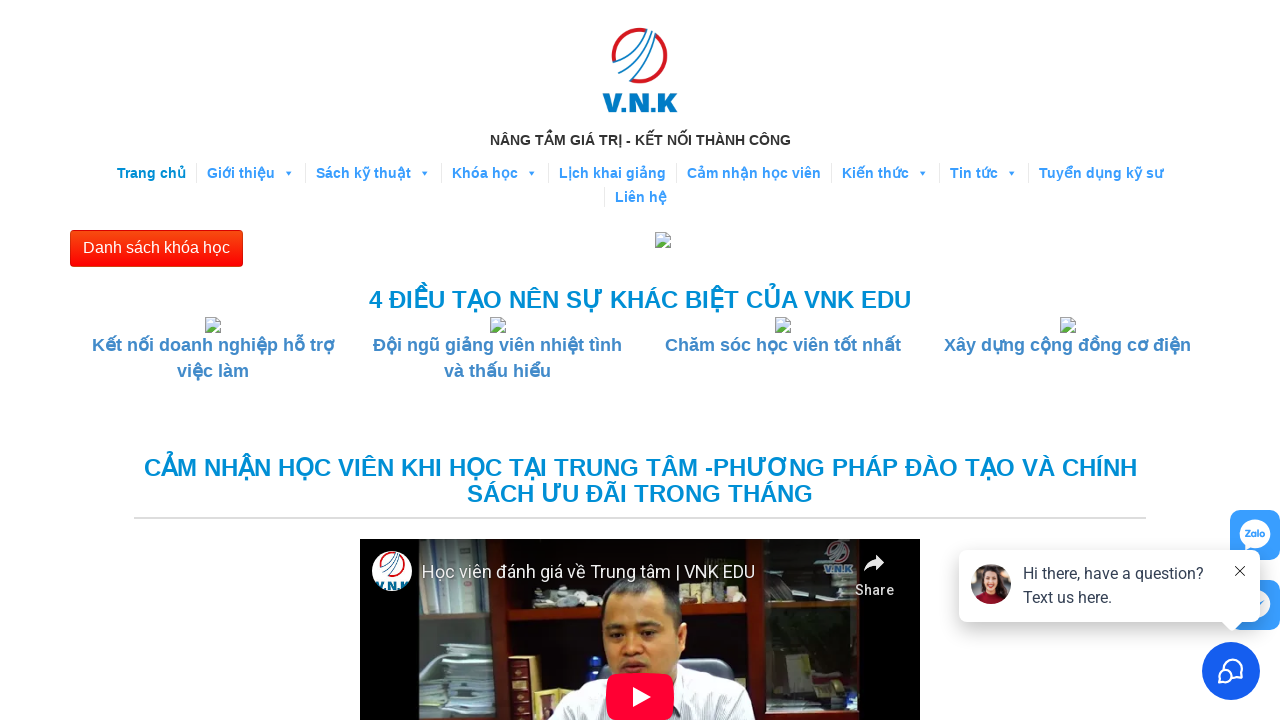

Clicked 'Danh sách khóa học' (Course List) button at (156, 248) on xpath=//button[text()='Danh sách khóa học']
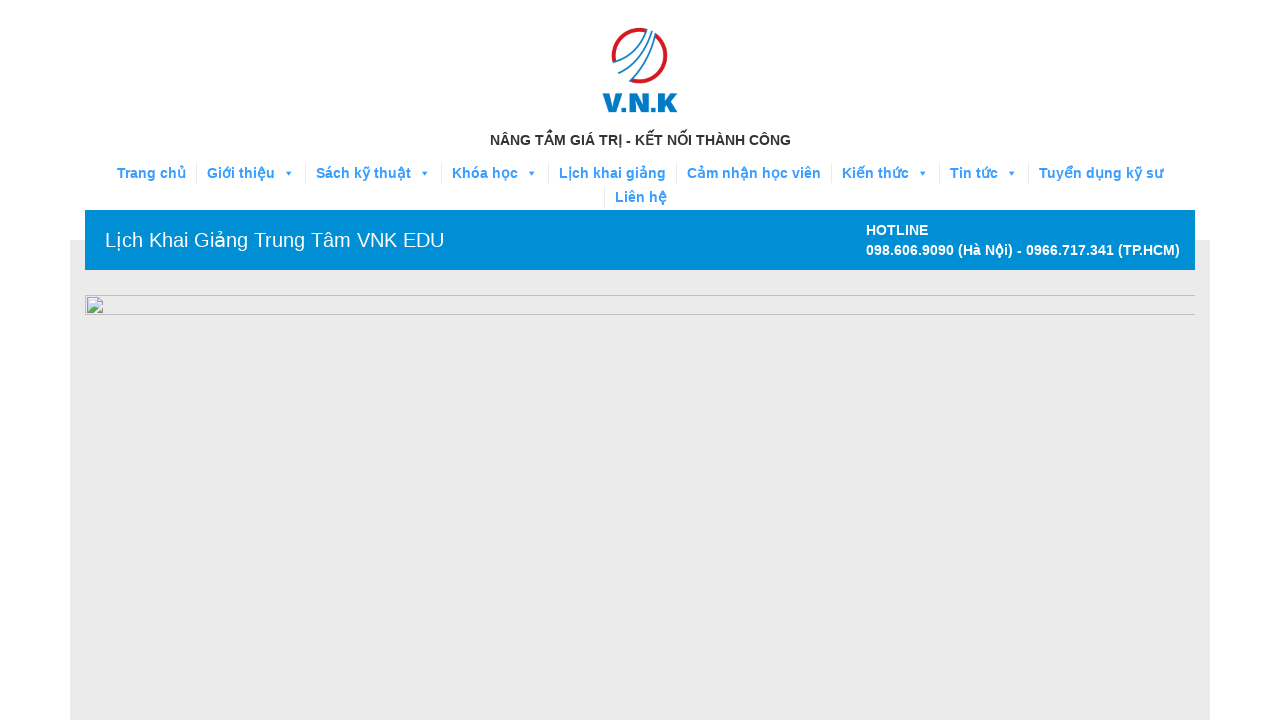

Waited 2 seconds for course list page to load
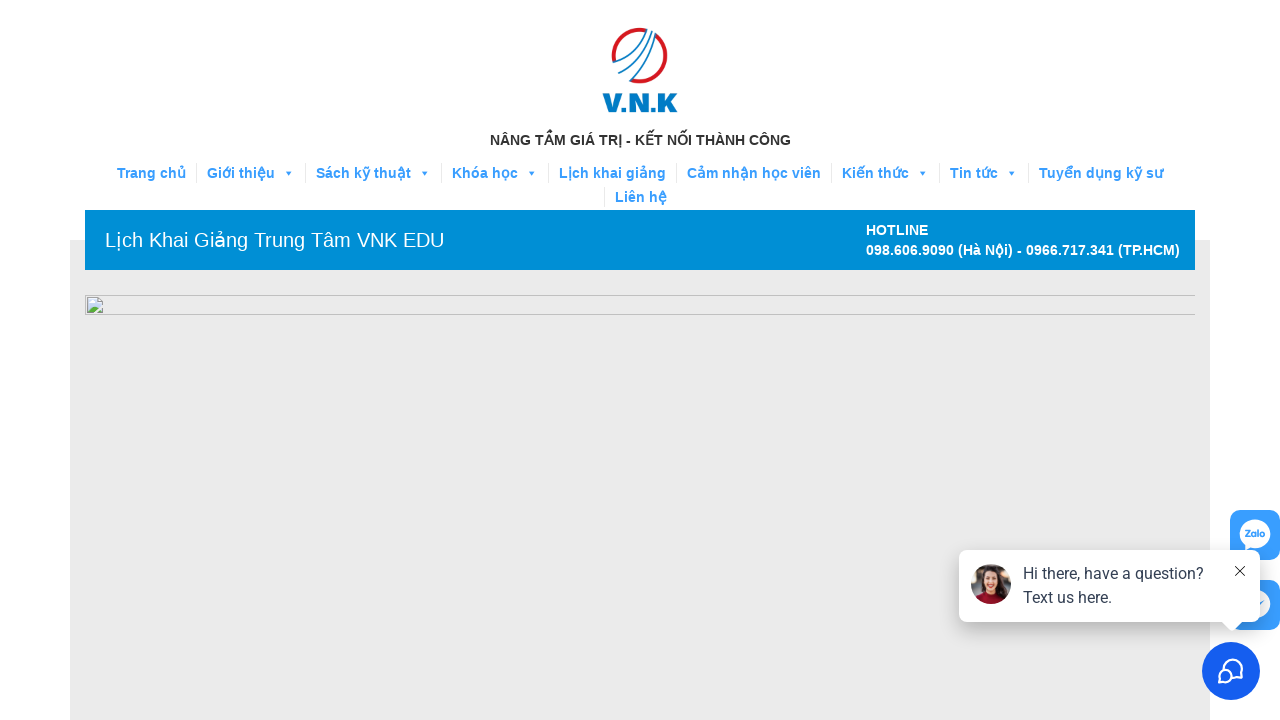

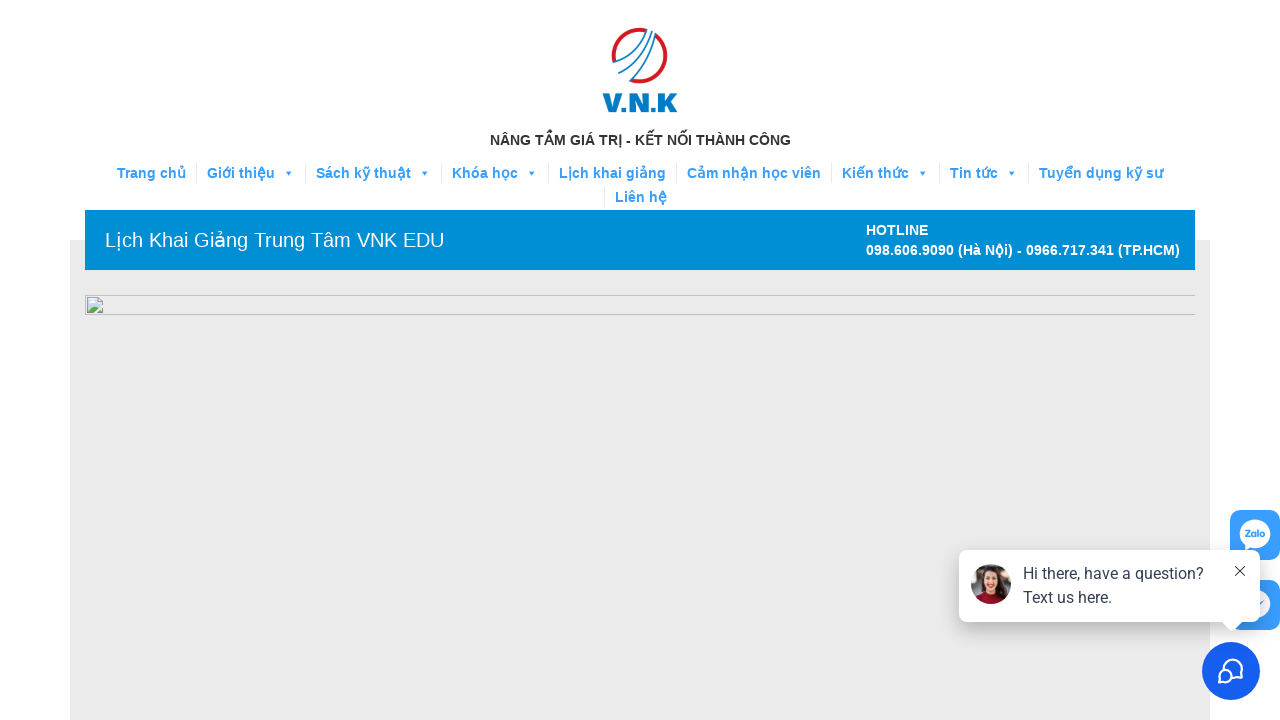